Tests the translation functionality on Vozona Gasy website by entering text into a textarea and clicking the send button to get a translation

Starting URL: https://vozonagasy.vercel.app/

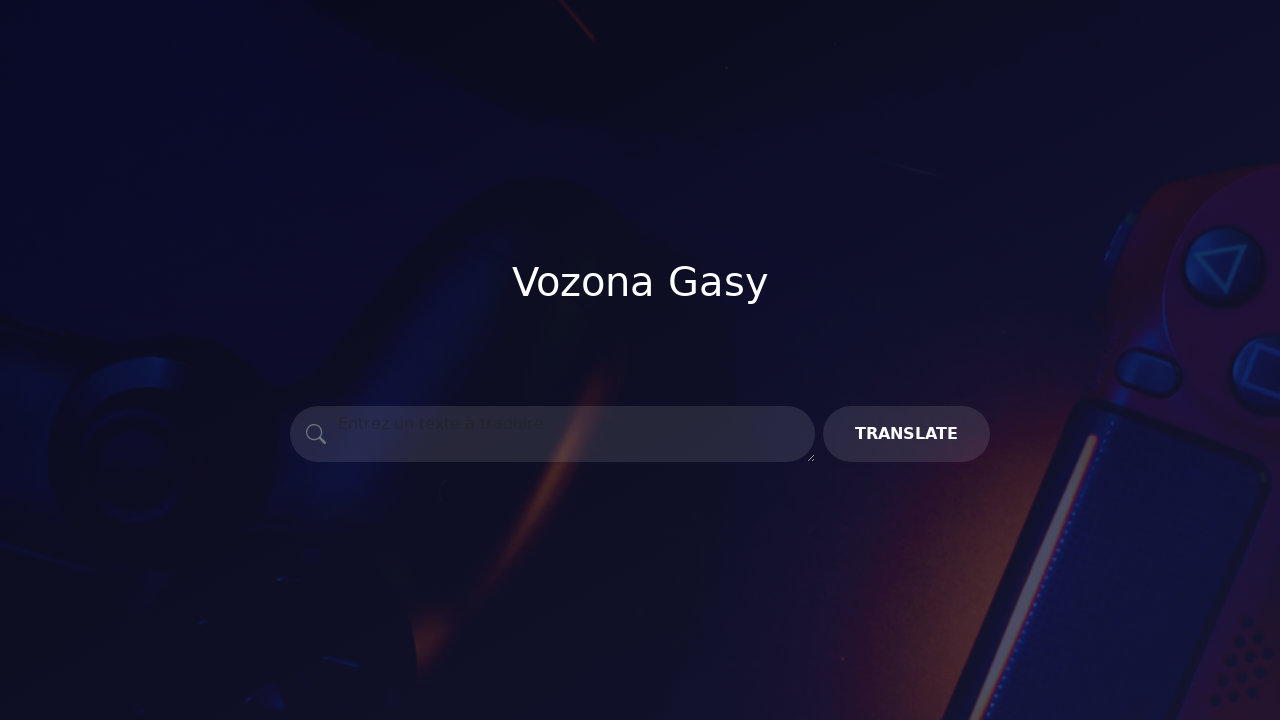

Page header loaded
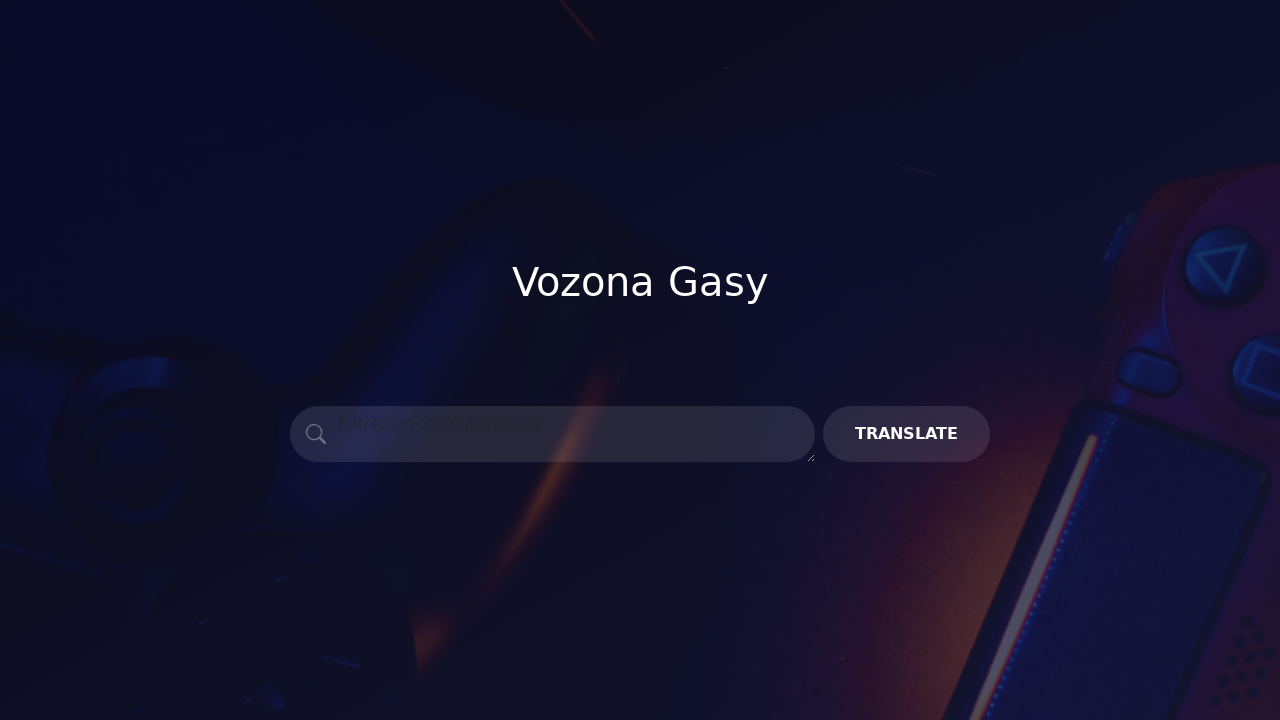

Translation textarea is available
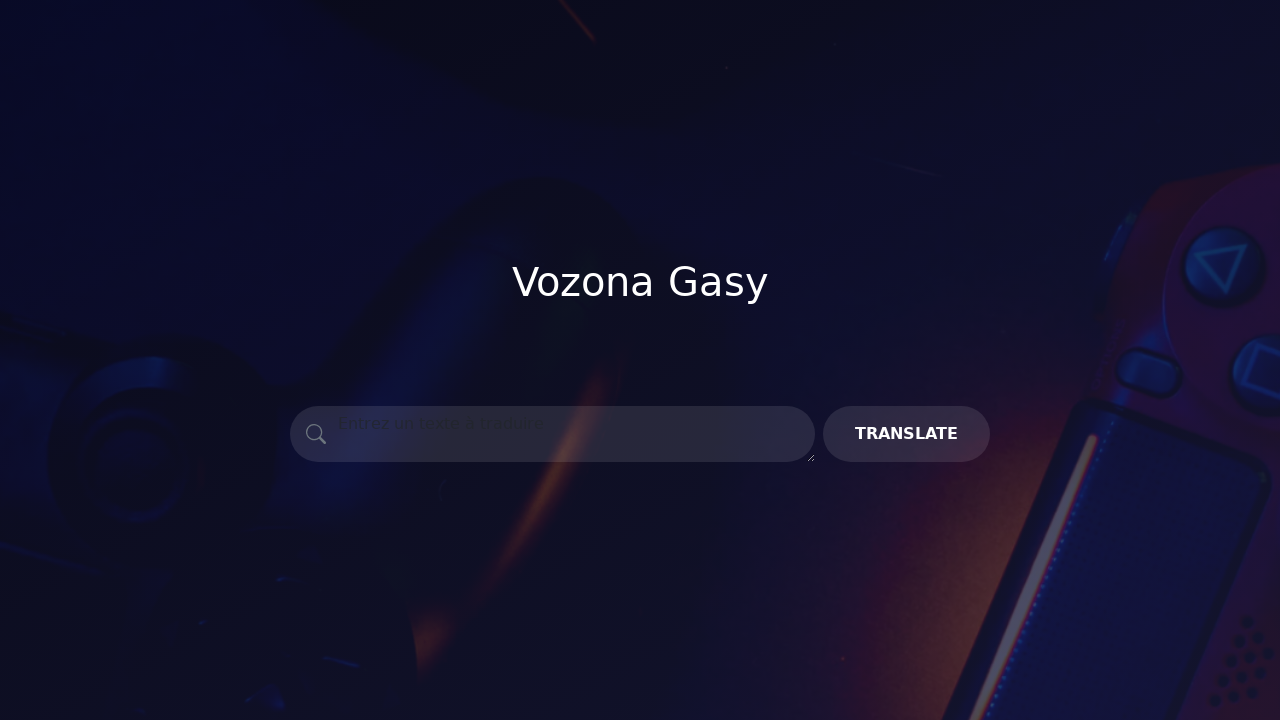

Cleared the translation textarea on textarea[placeholder="Entrez un texte à traduire"]
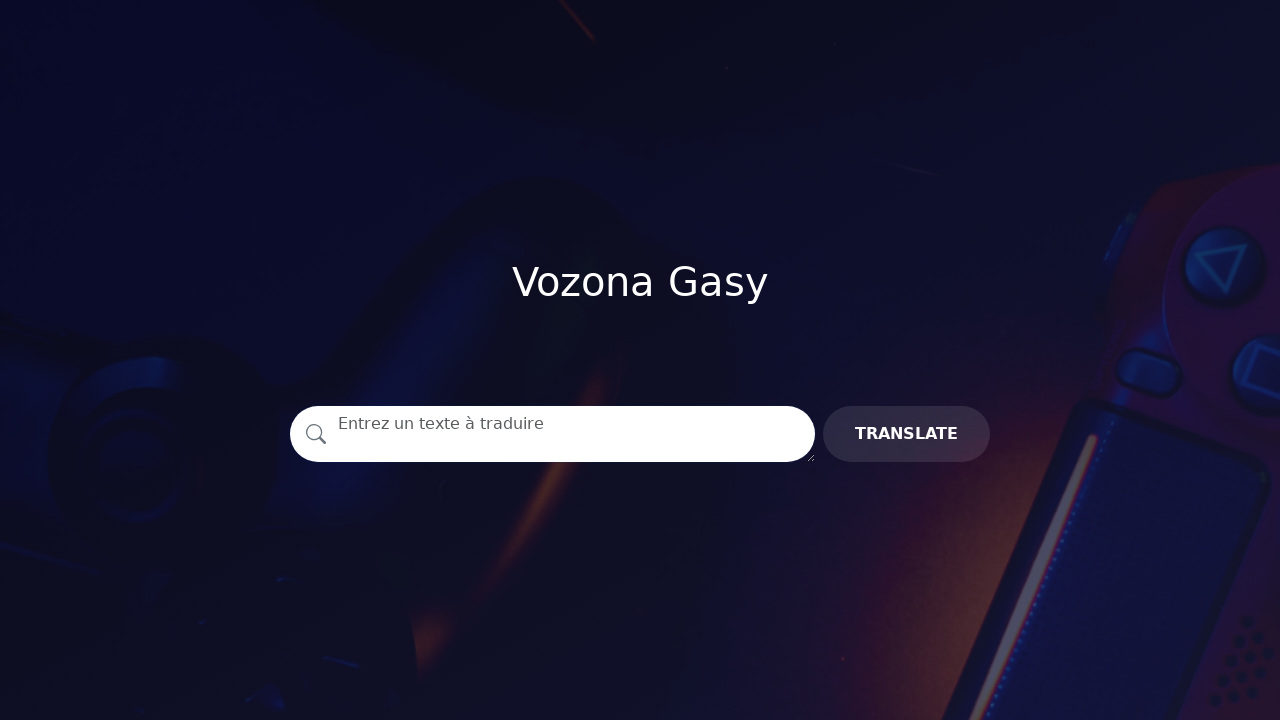

Entered text 'Hello, this is the text I want to translate!' into textarea on textarea[placeholder="Entrez un texte à traduire"]
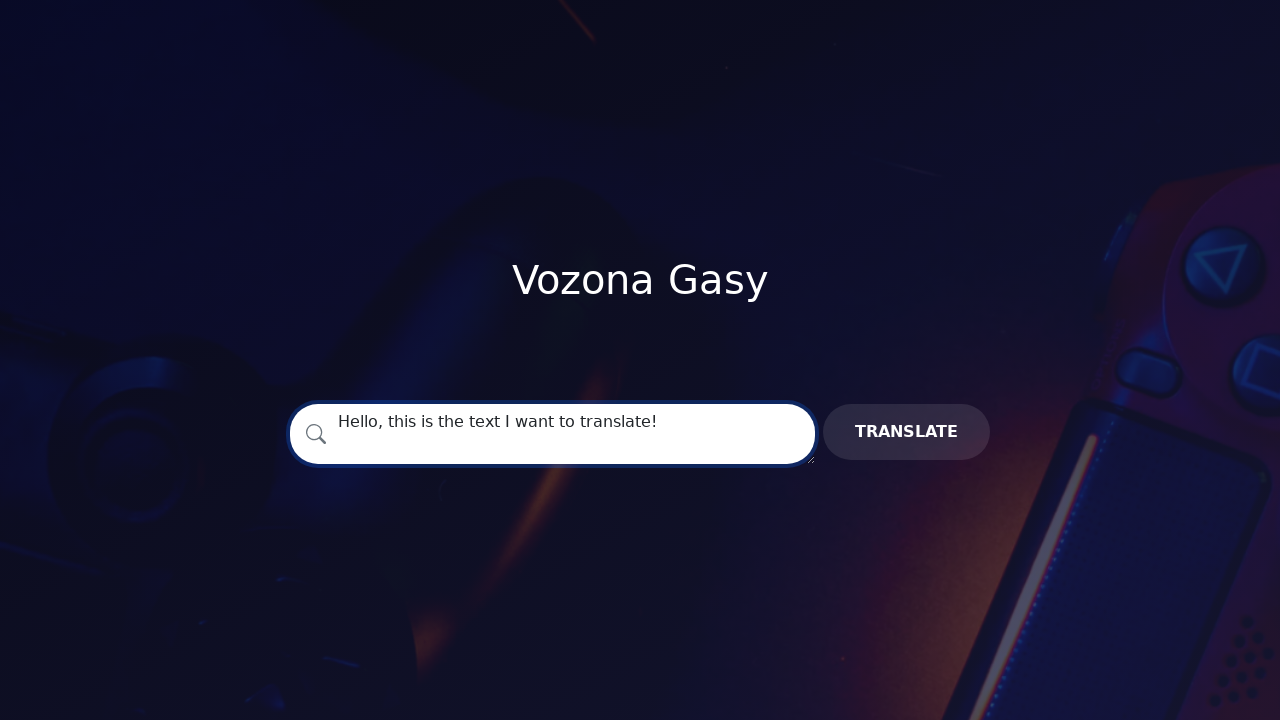

Clicked send button to trigger translation at (906, 432) on .buttonSend
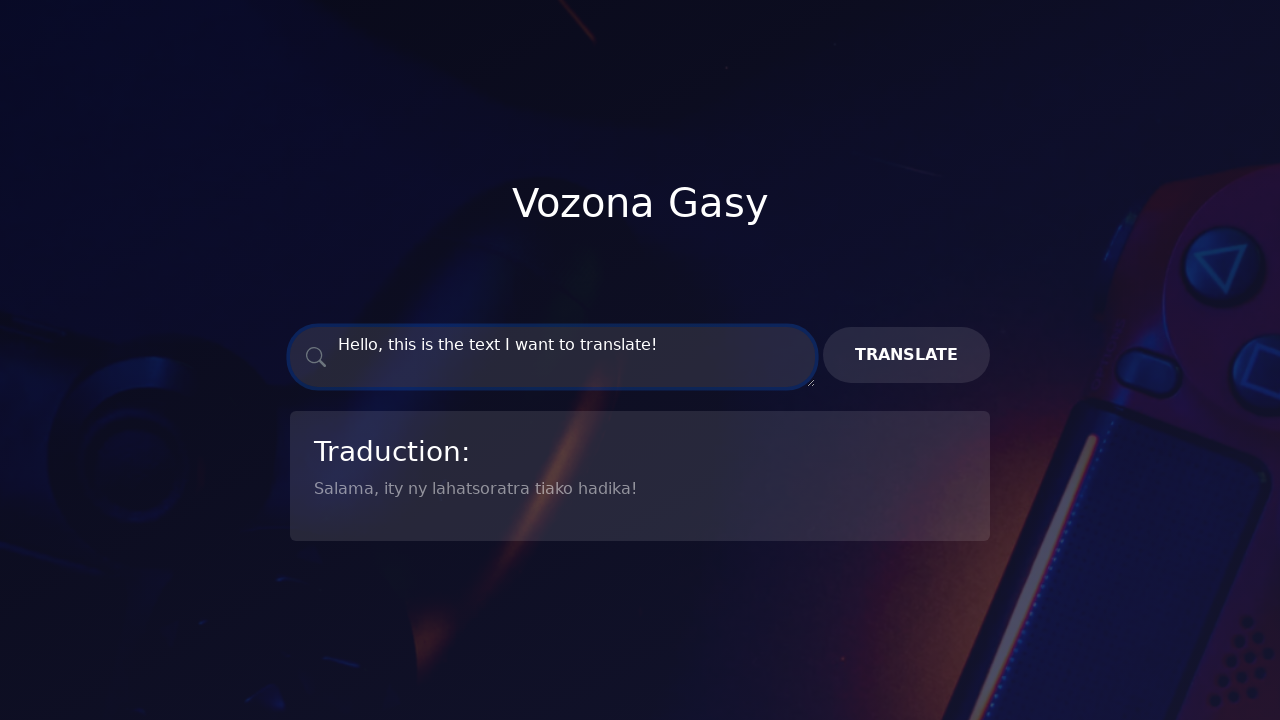

Translation result appeared on page
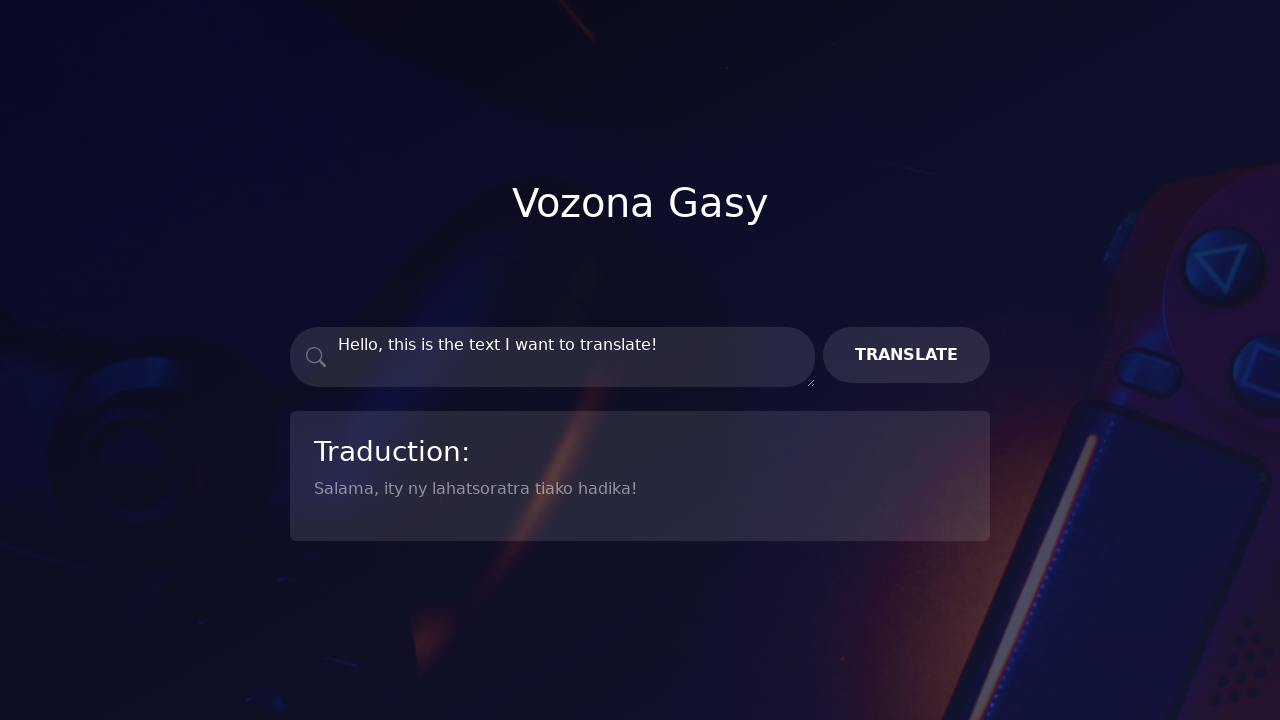

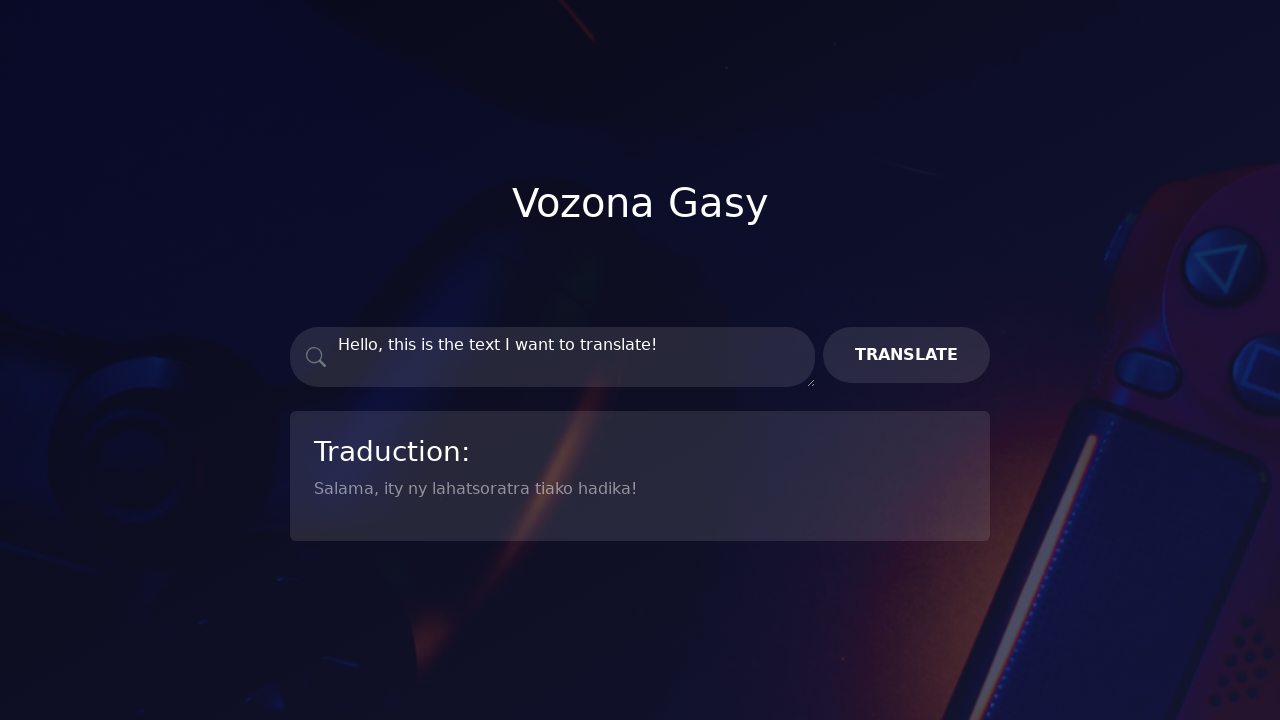